Tests browser window handling functionality by navigating to demoqa.com, opening new tabs and windows via the Alerts, Frame & Windows section, switching between them, and closing them.

Starting URL: https://demoqa.com

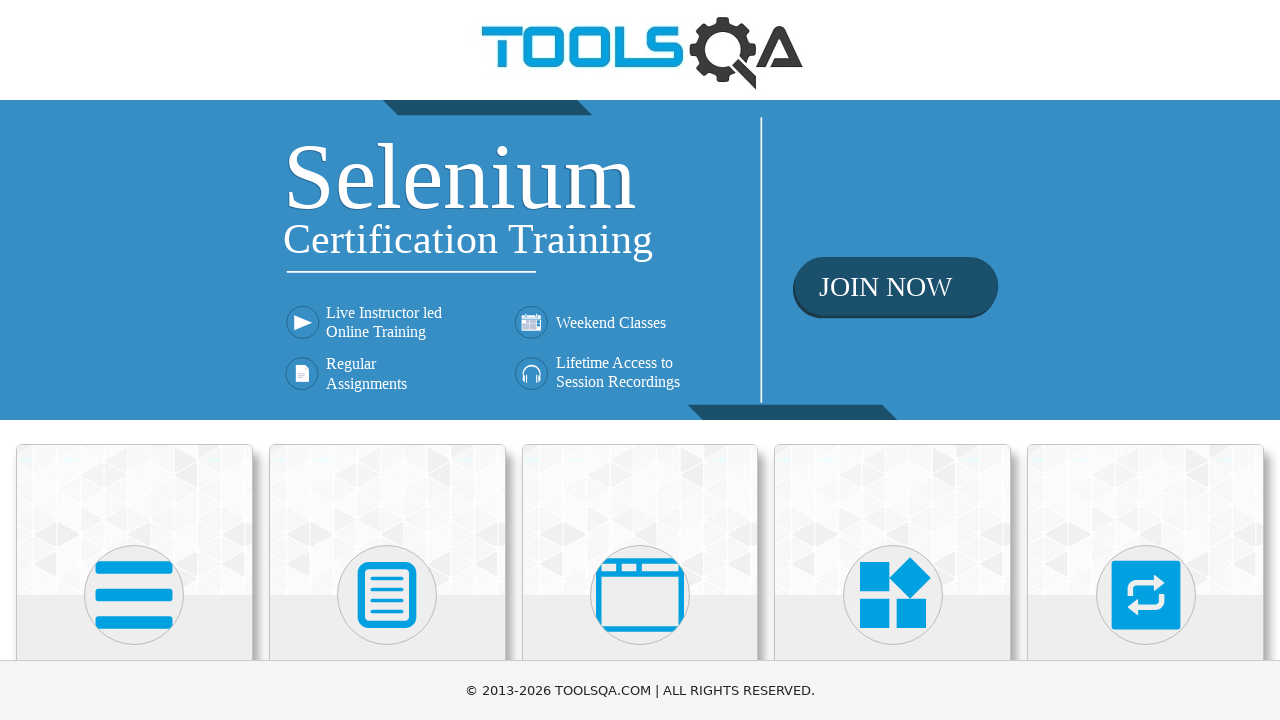

Scrolled down page by 400 pixels
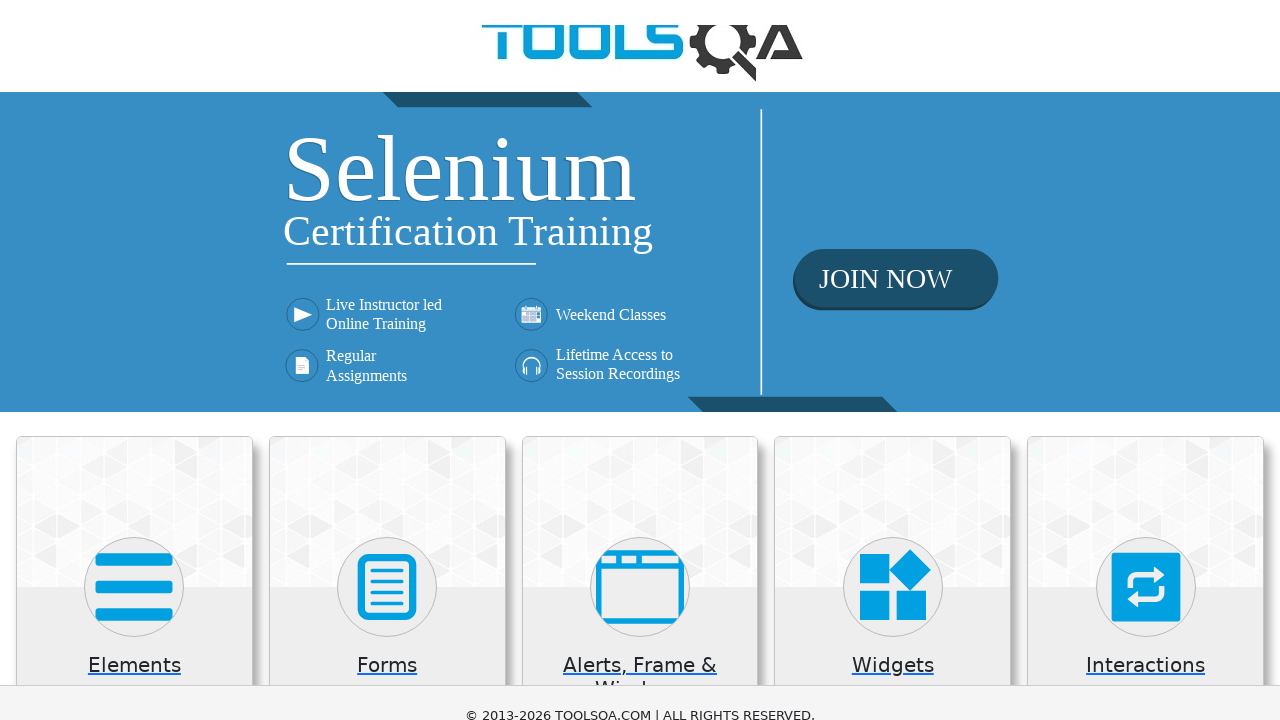

Clicked on 'Alerts, Frame & Windows' card at (640, 285) on xpath=//h5[text()='Alerts, Frame & Windows']
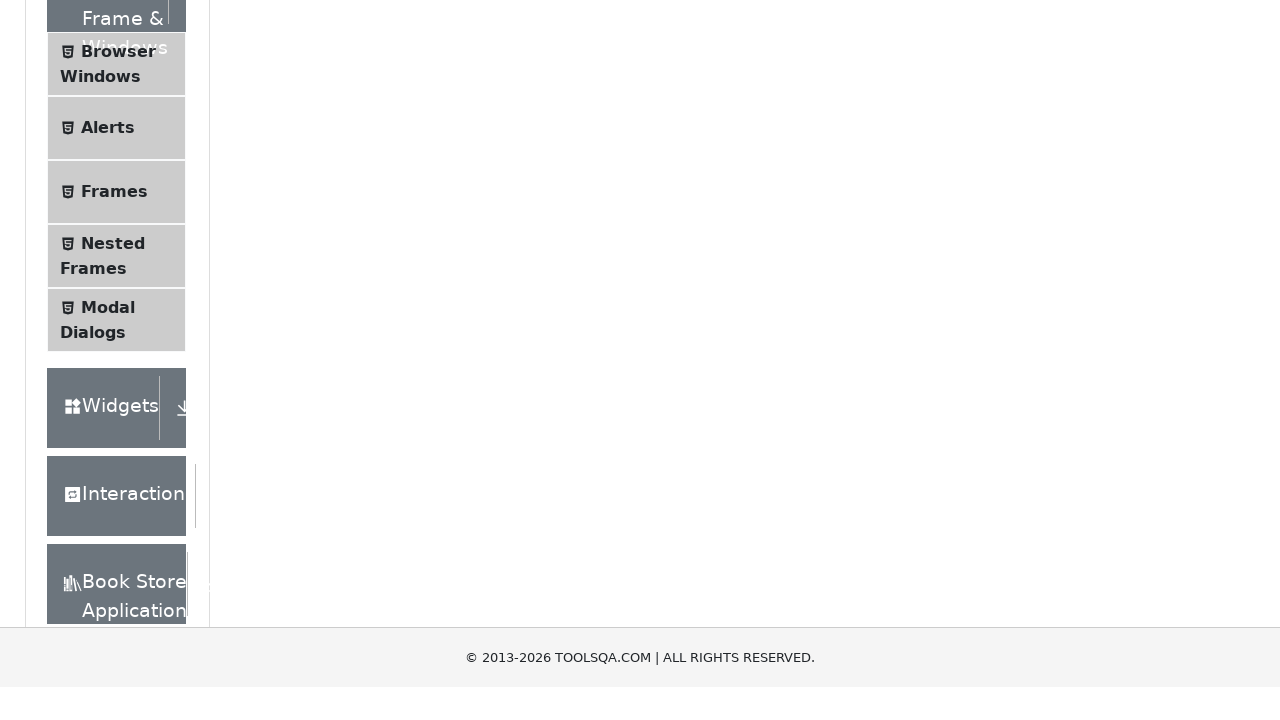

Clicked on 'Browser Windows' menu item at (118, 100) on xpath=//span[text()='Browser Windows']
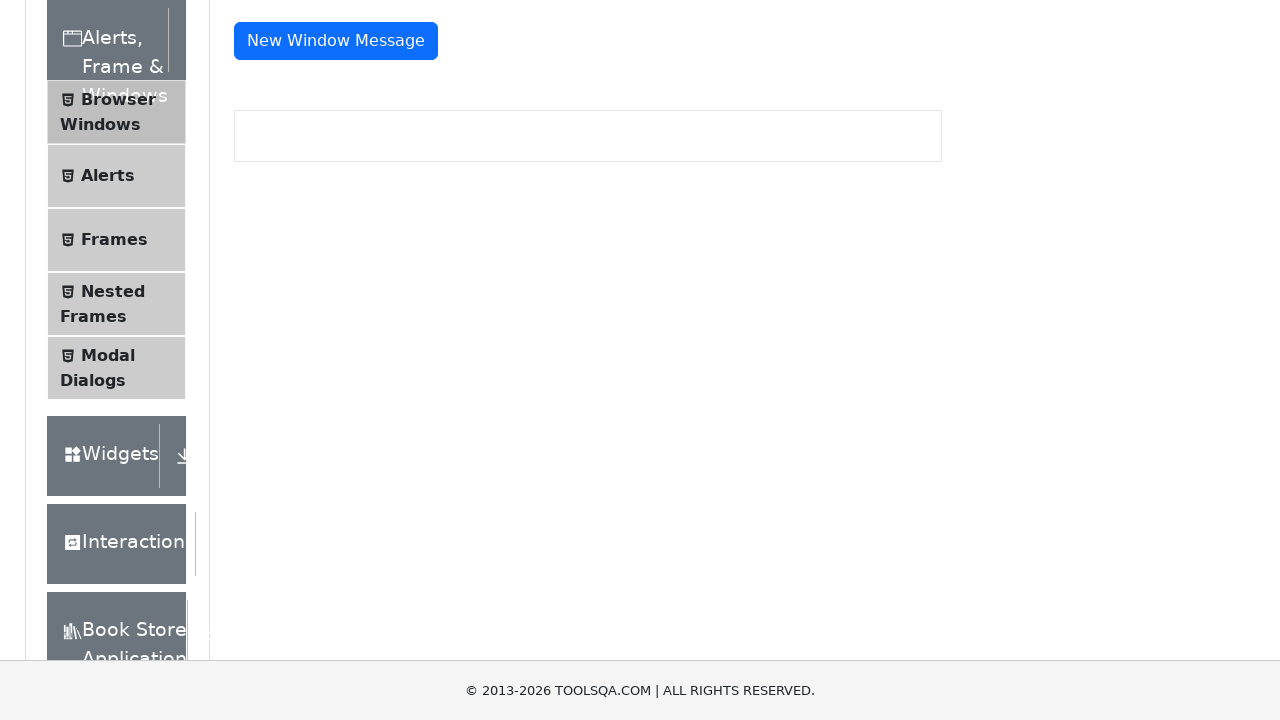

Clicked 'New Tab' button at (280, 242) on #tabButton
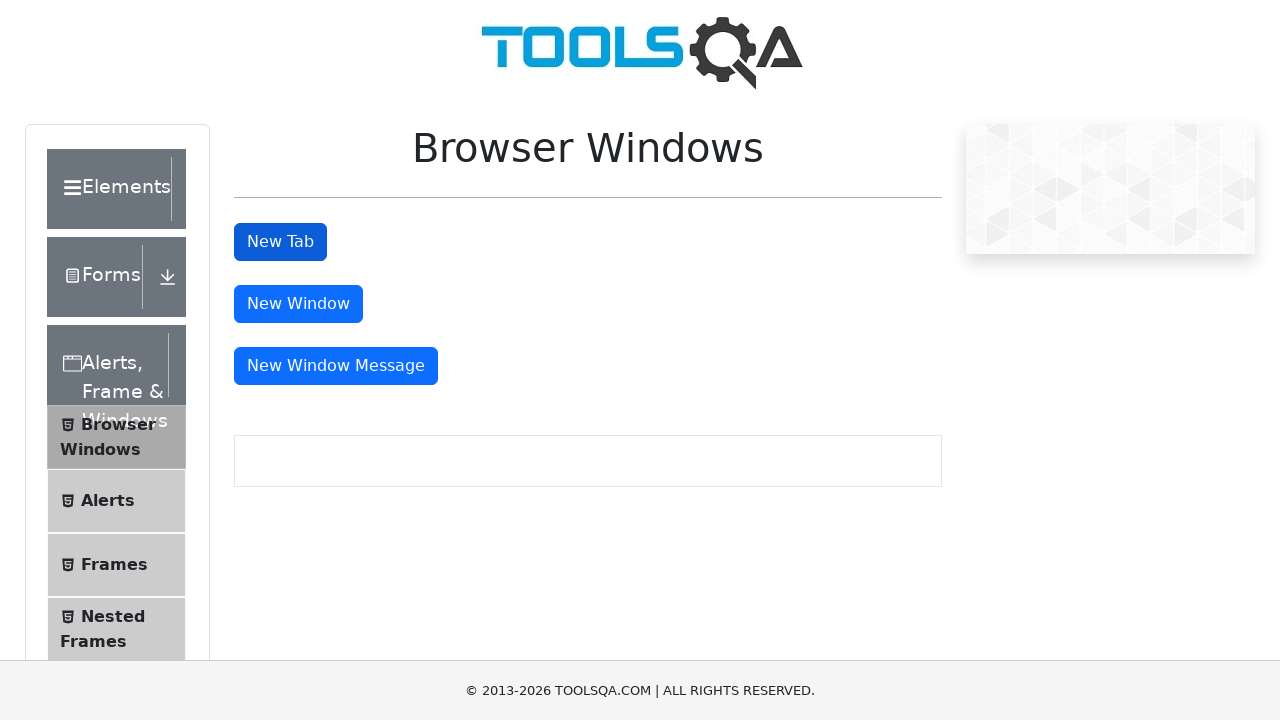

New tab opened and loaded successfully
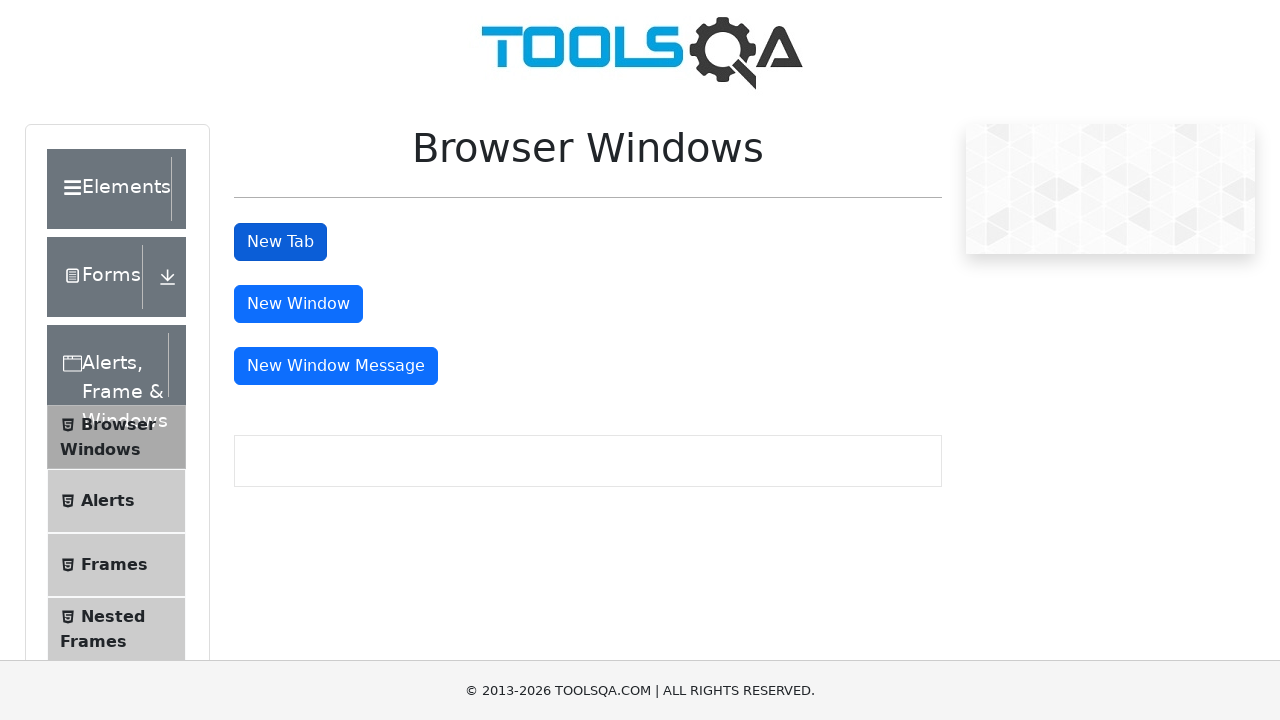

Closed the new tab
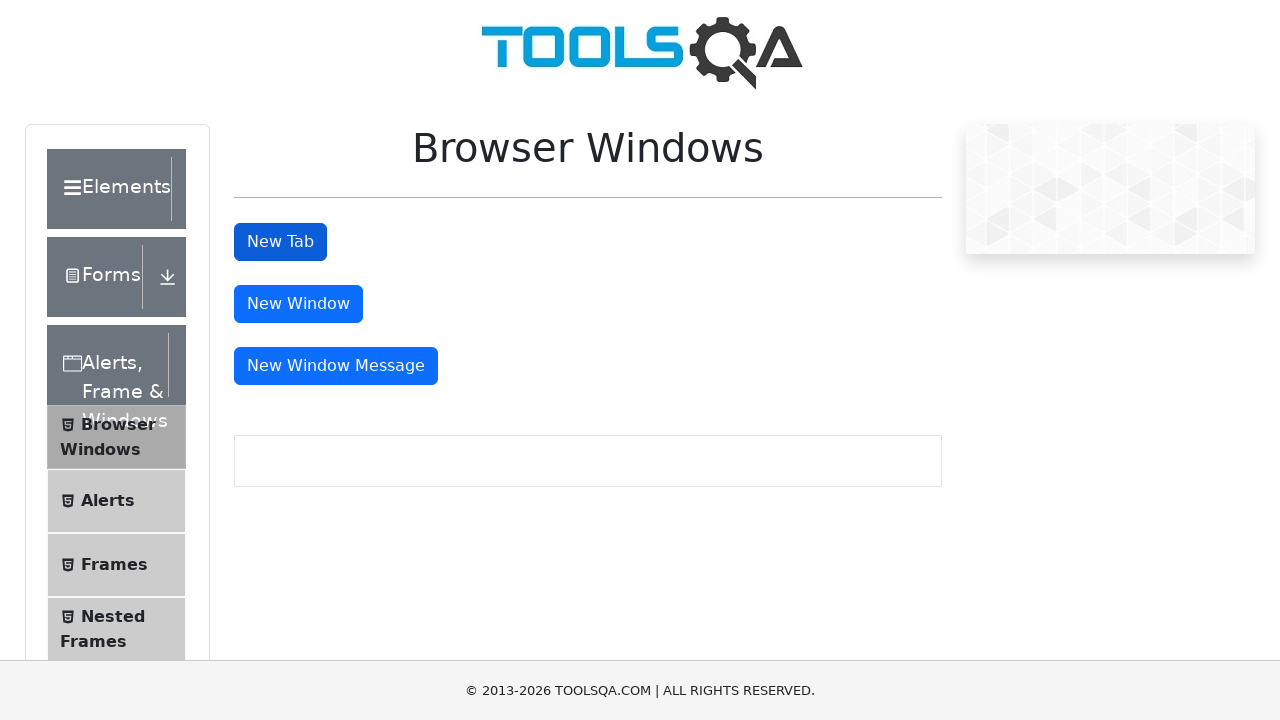

Clicked 'New Window' button at (298, 304) on #windowButton
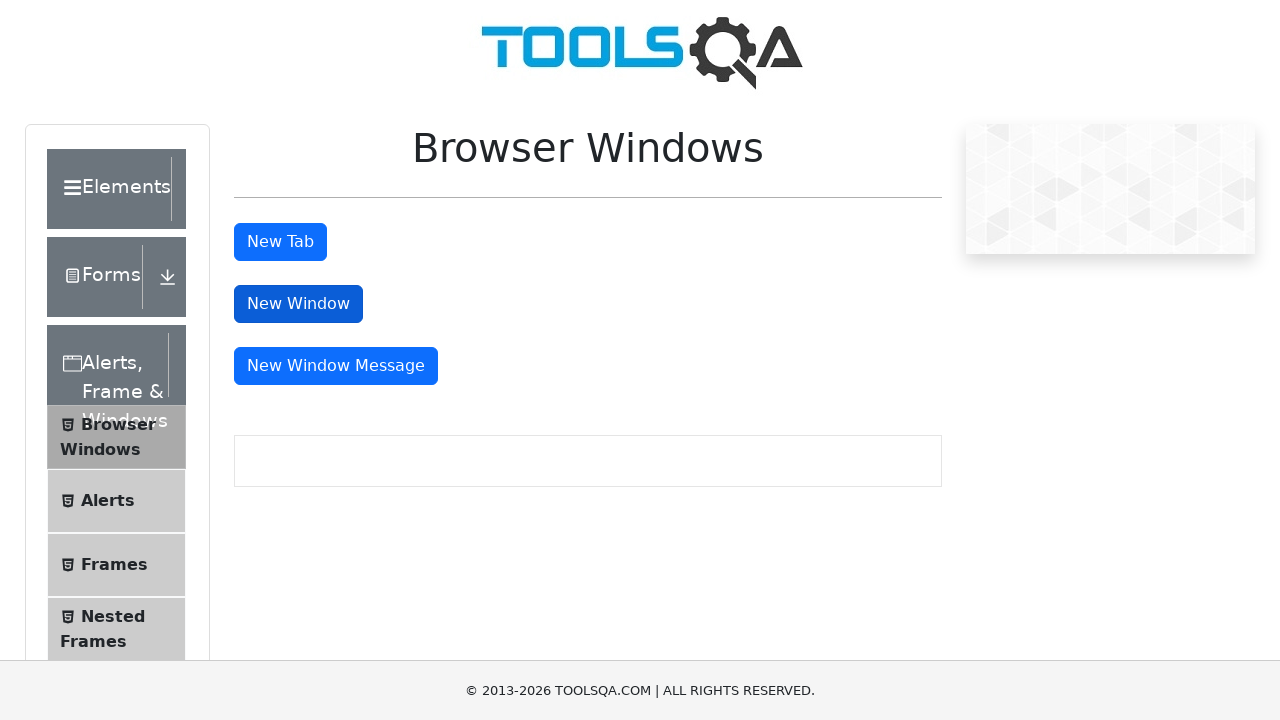

New window opened and loaded successfully
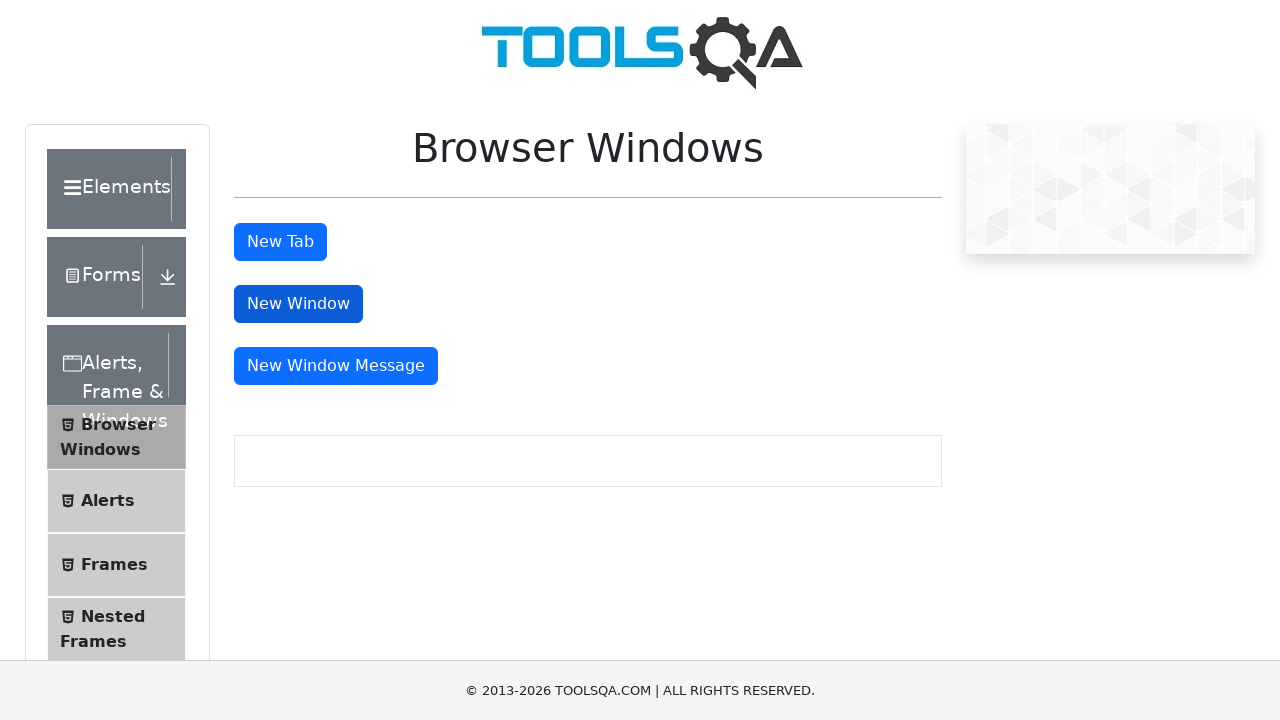

Closed the new window
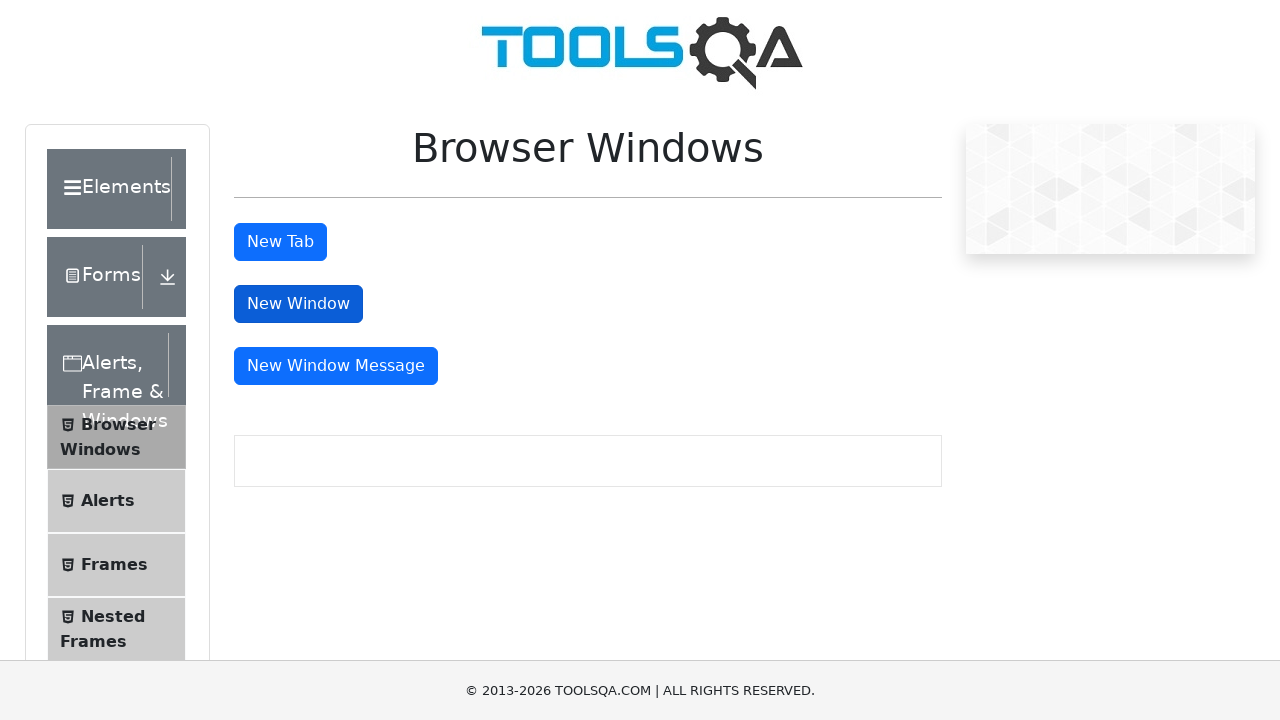

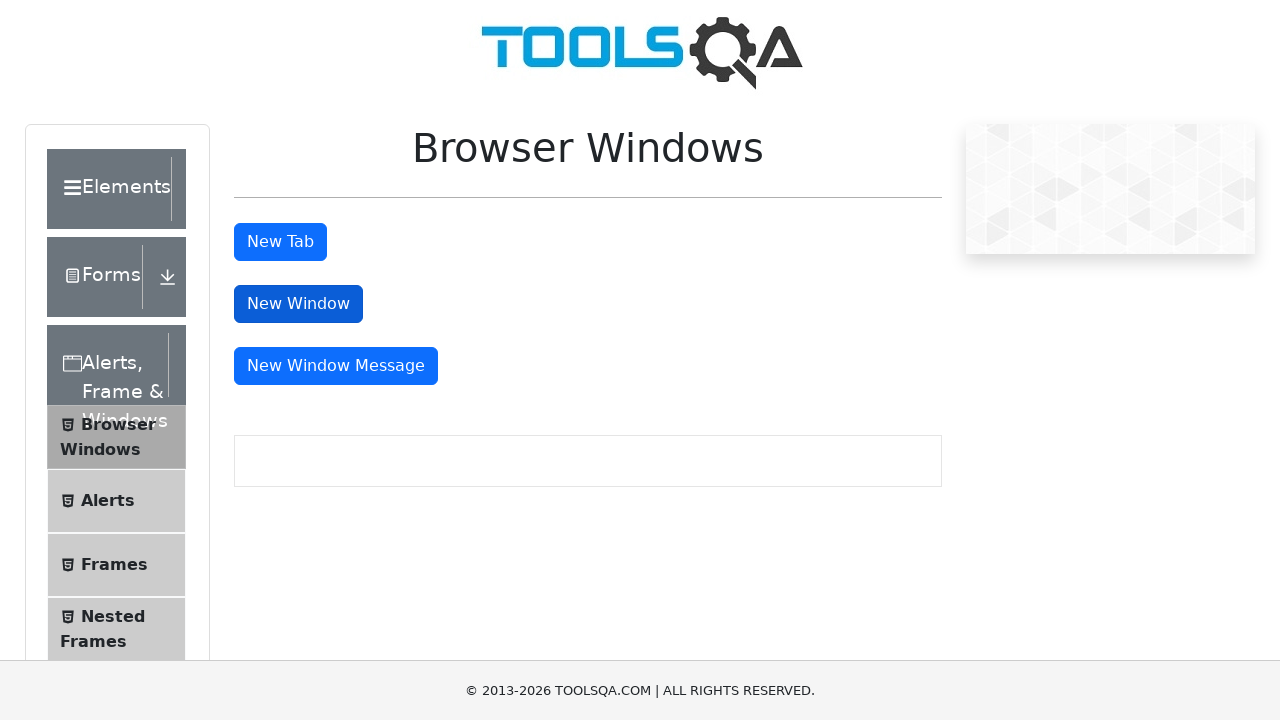